Tests the DemoQA forms section by navigating to the student registration form and filling in personal information fields

Starting URL: https://demoqa.com/

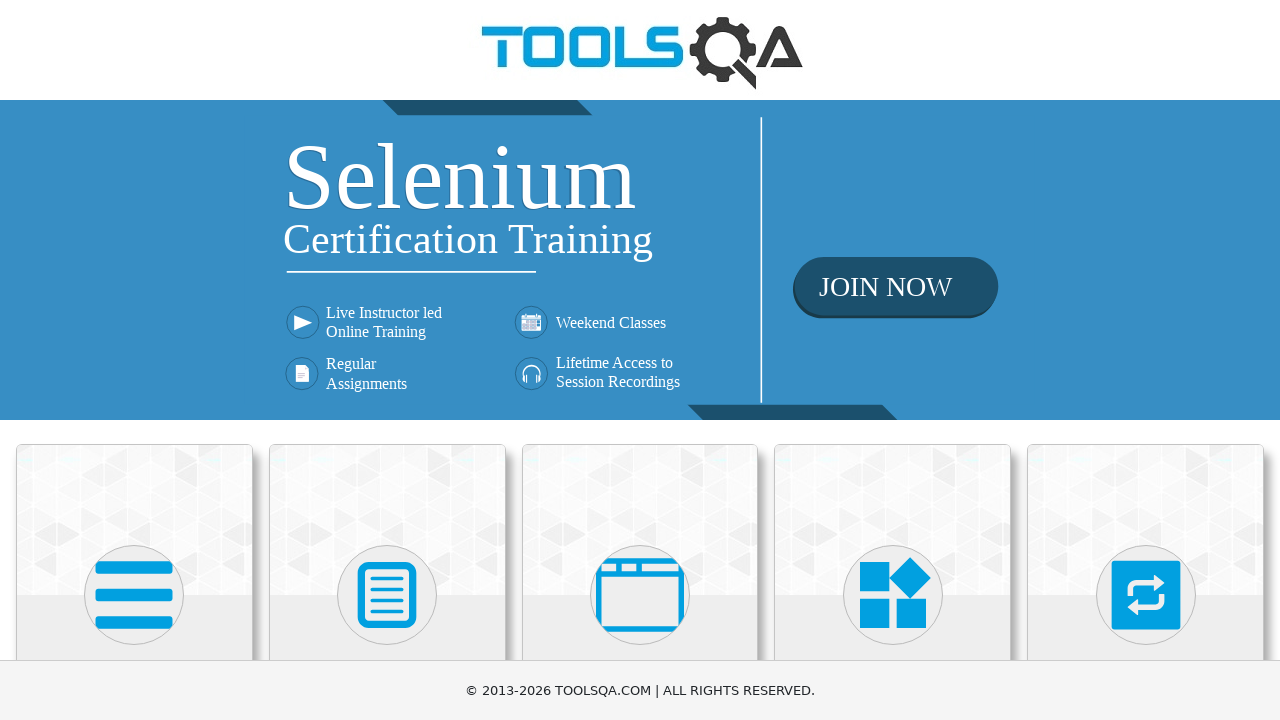

Clicked on the main logo/image at (640, 50) on img
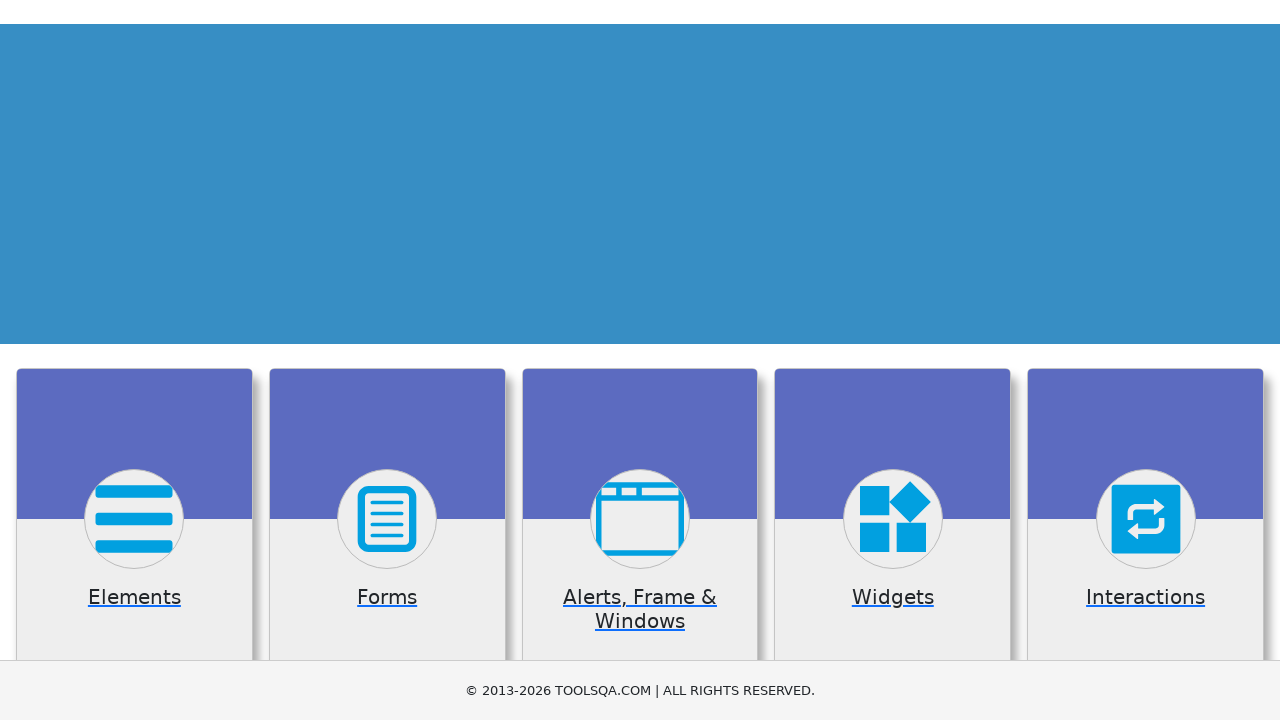

Page loaded with networkidle state
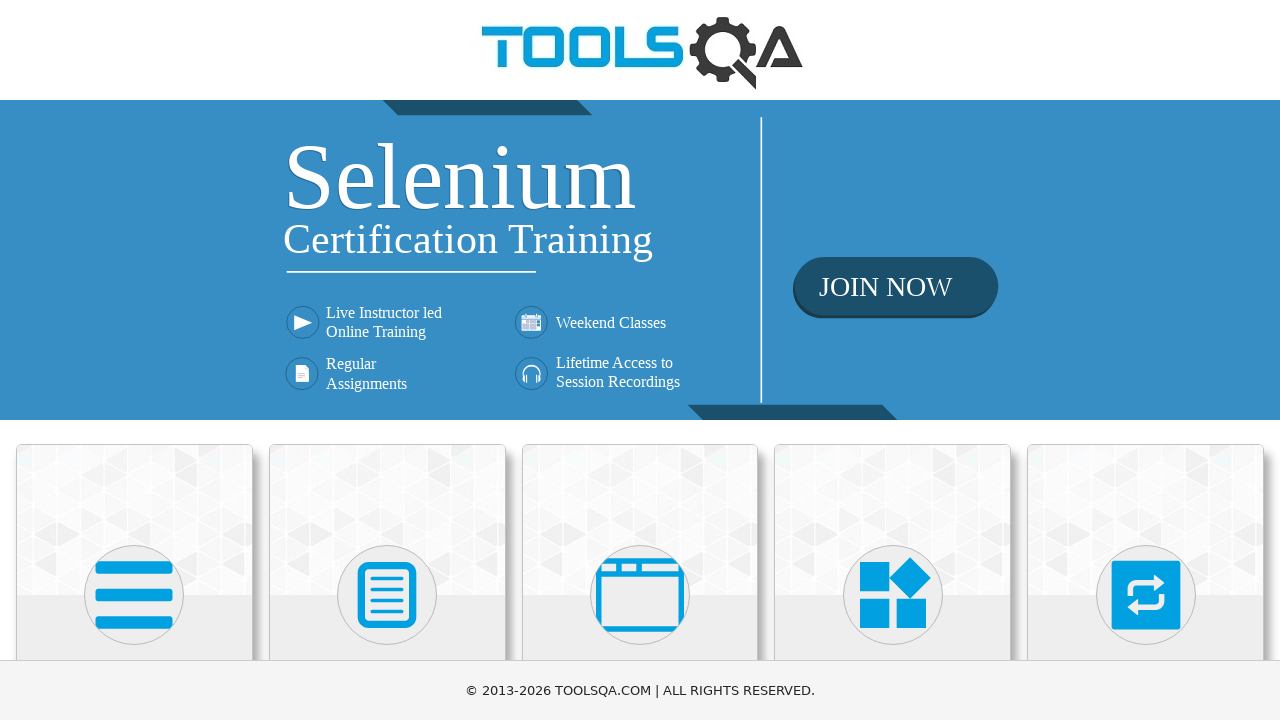

Clicked on Forms section at (387, 360) on h5:has-text("Forms")
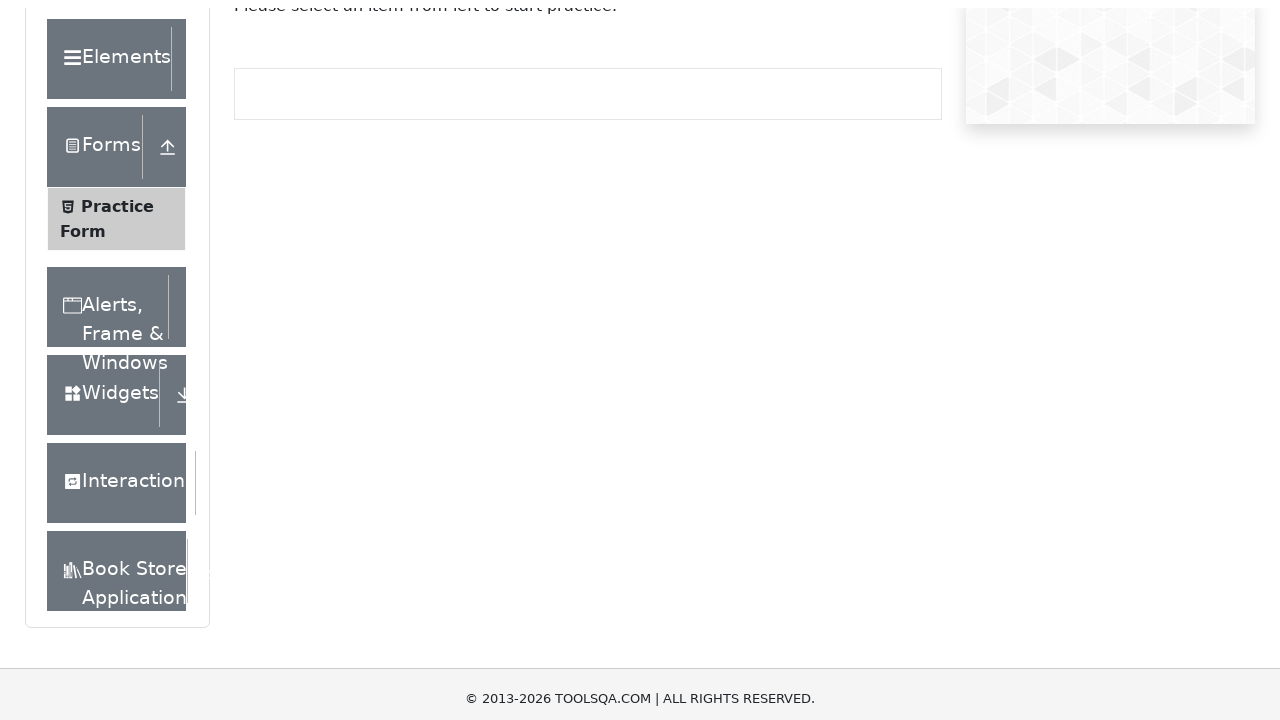

Clicked on Practice Form menu item at (116, 349) on li:has-text("Practice Form")
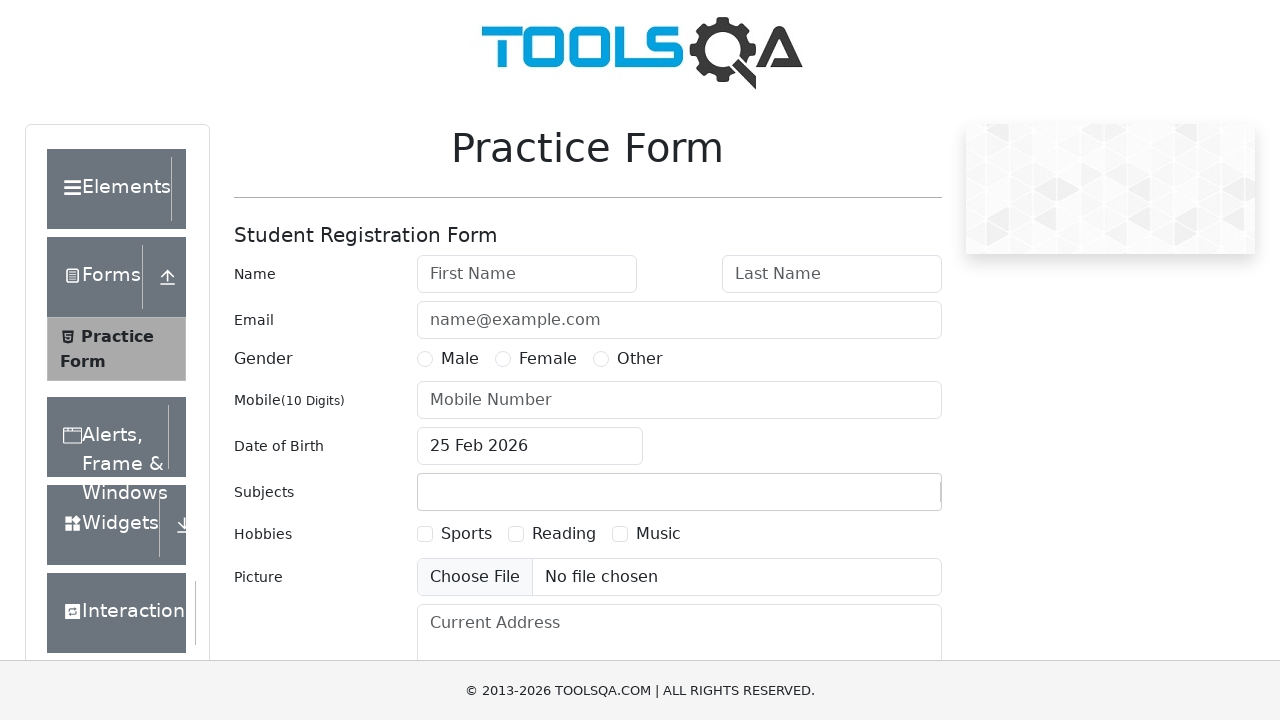

Student Registration Form is now visible
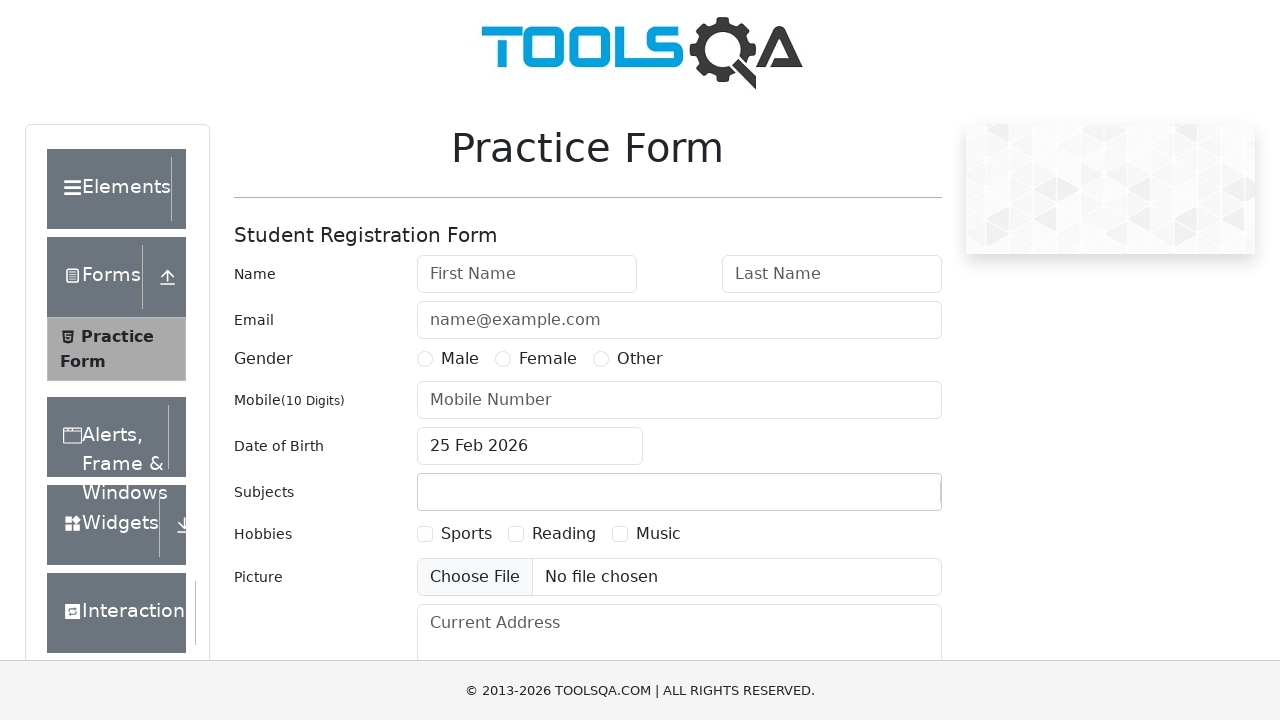

Filled First Name field with 'FirstName' on input#firstName
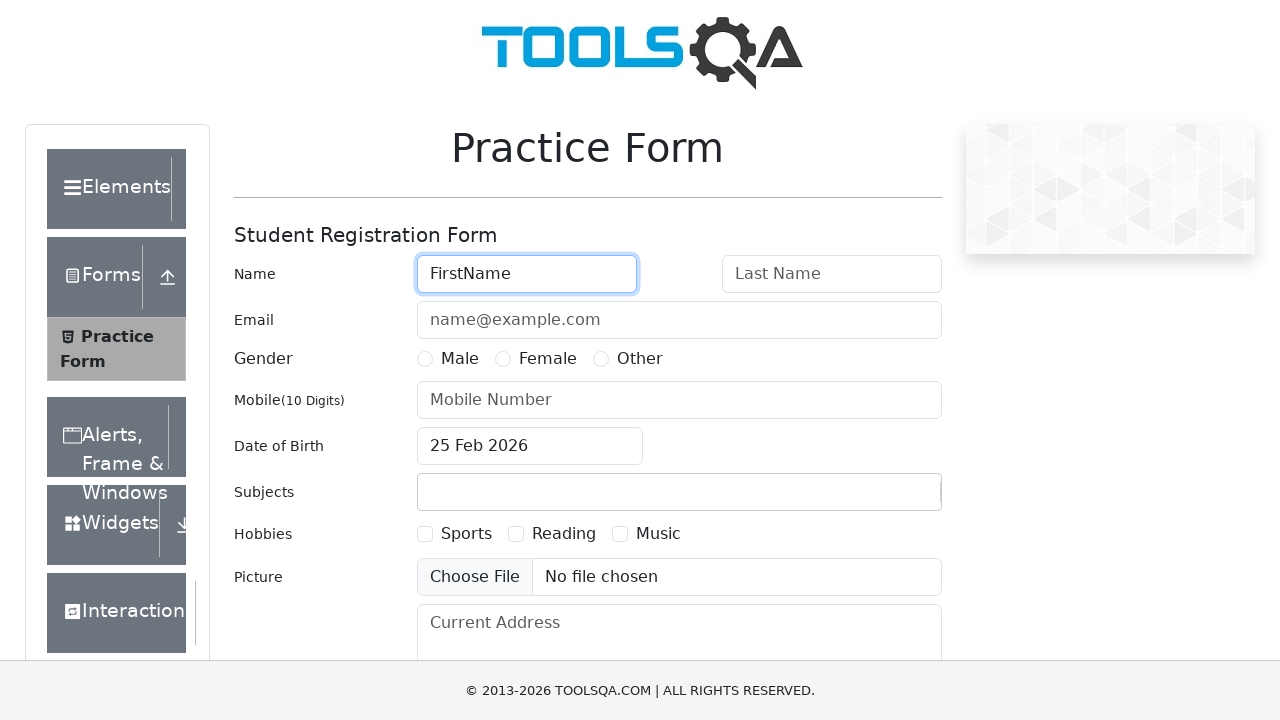

Filled Last Name field with 'LastName' on input#lastName
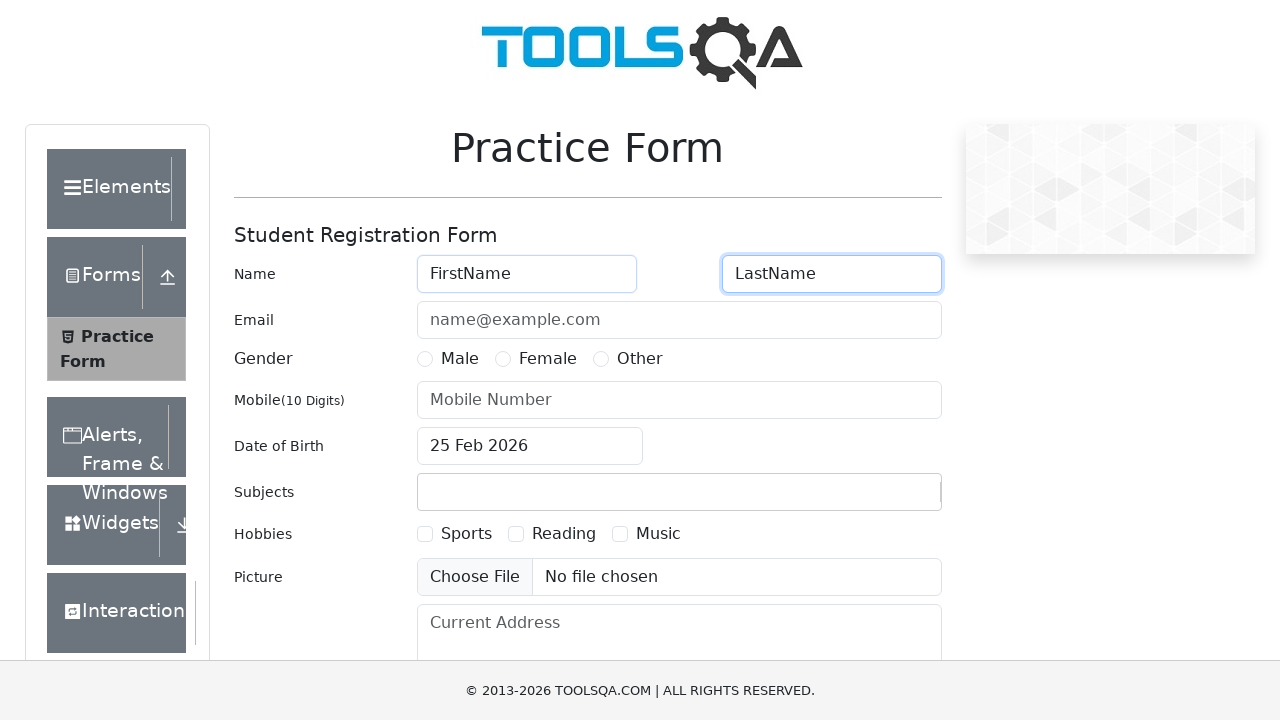

Filled Email field with 'email@test.corp' on input#userEmail
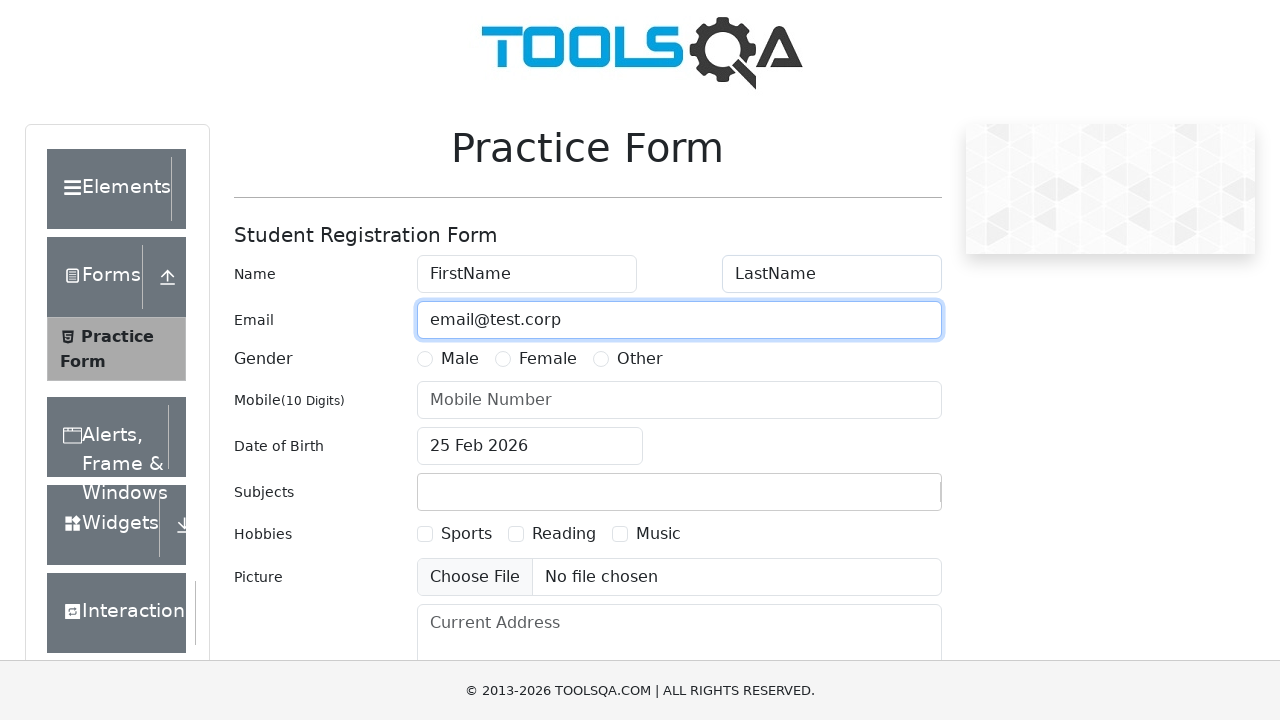

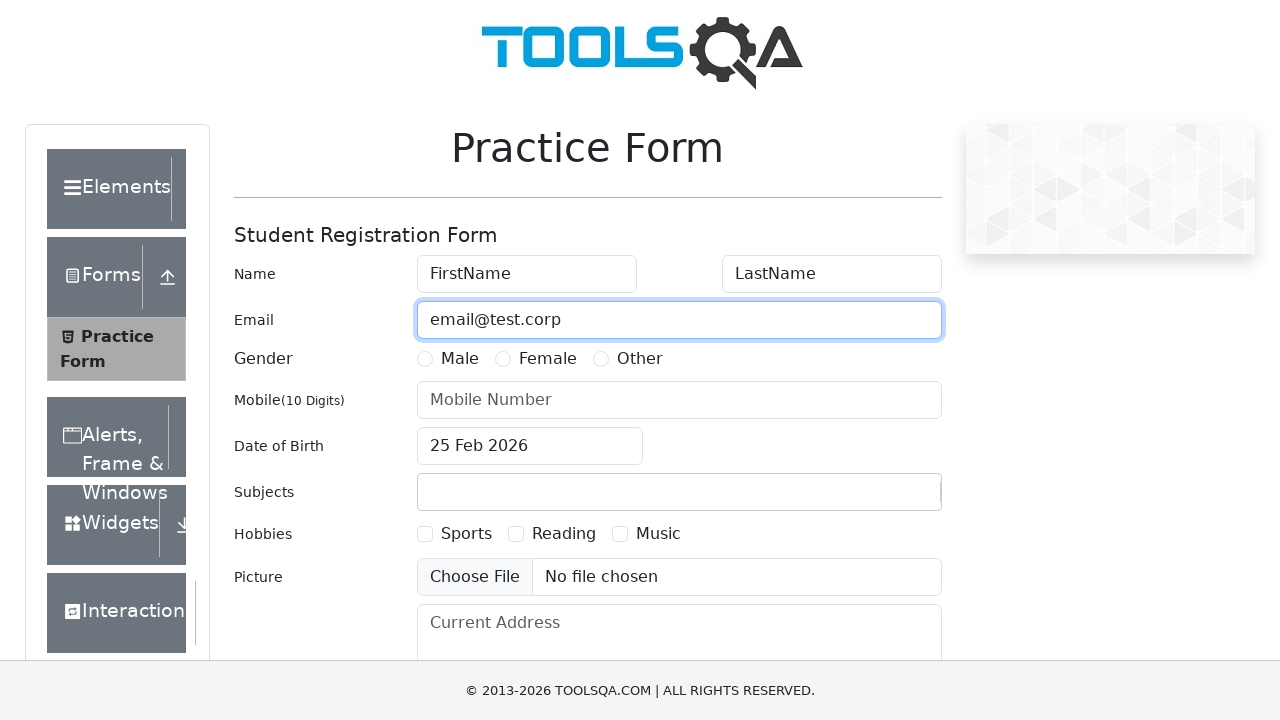